Tests registration form submission by filling name, email, and password fields and clicking the register button

Starting URL: https://demoapps.qspiders.com/ui?scenario=1

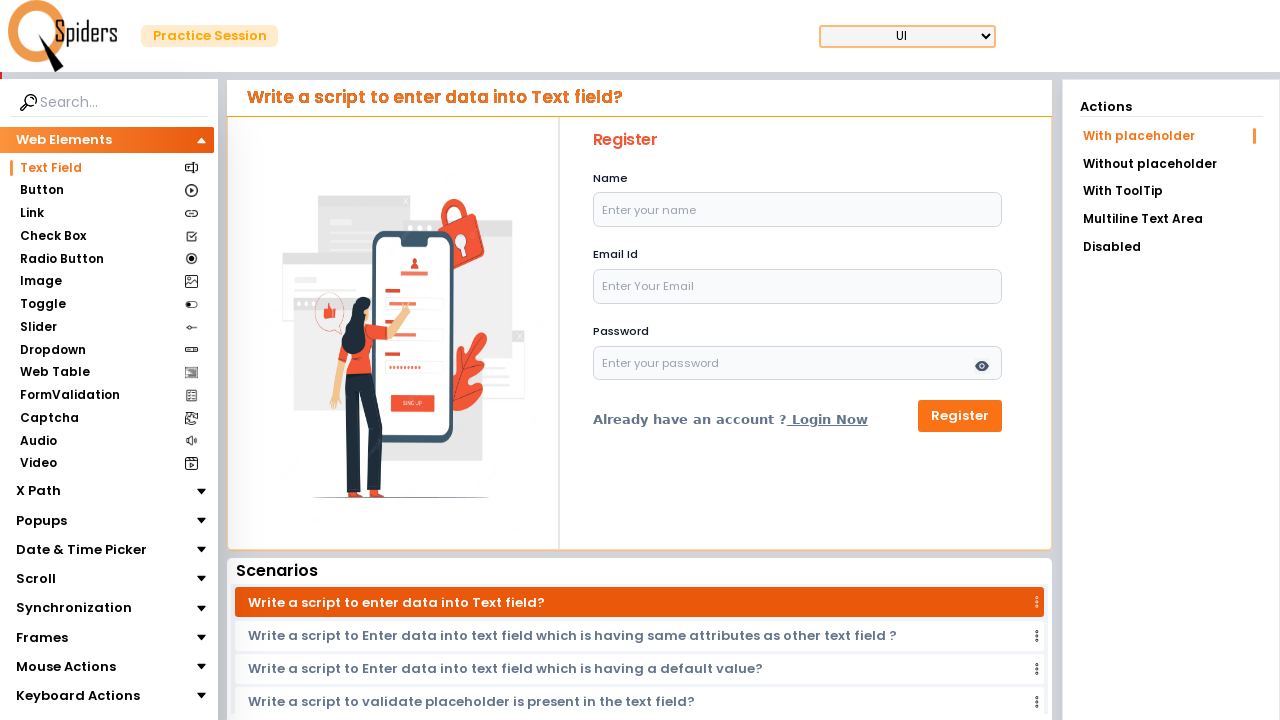

Filled name field with 'Shashwat Singh' on #name
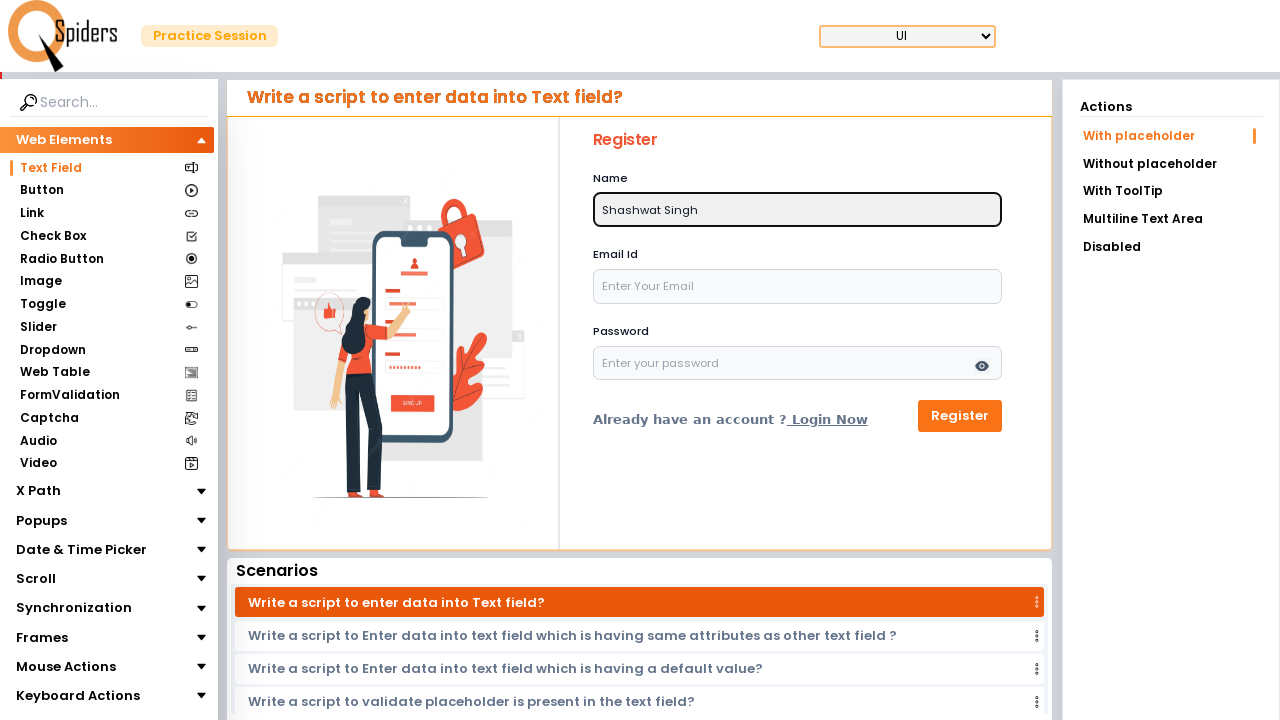

Filled email field with 'shashwat123@gmail.com' on input[name='email']
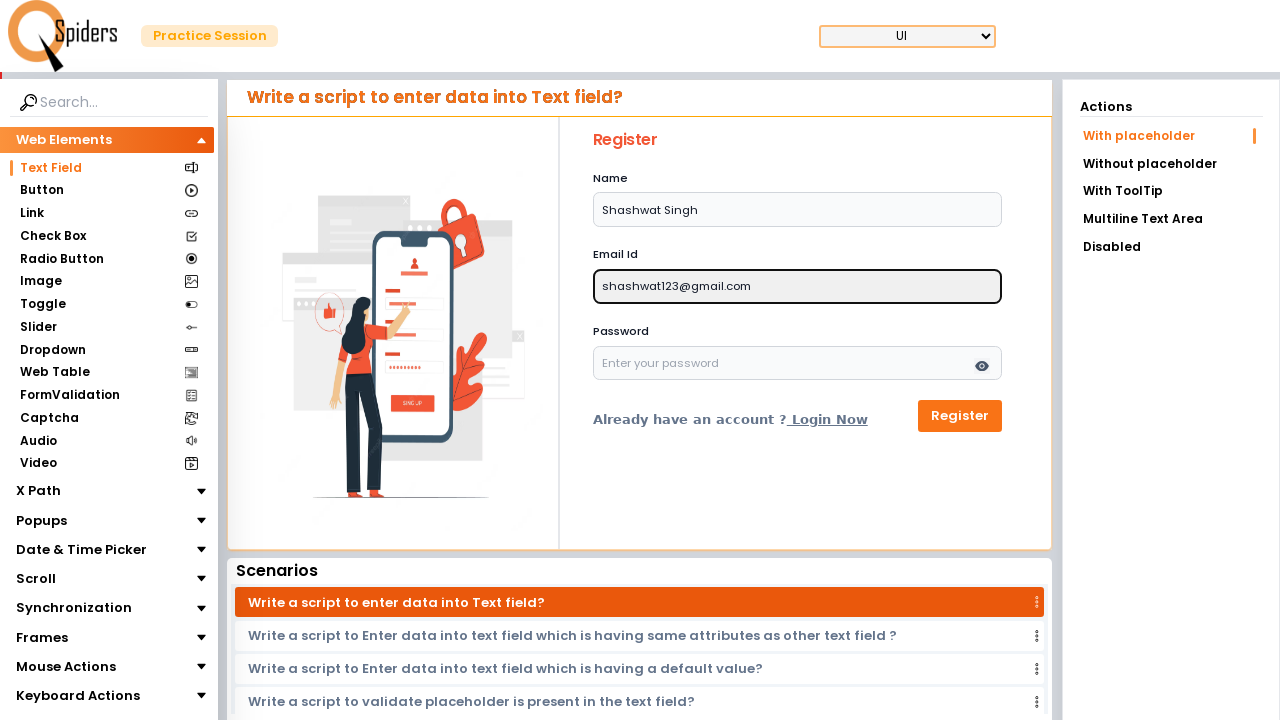

Filled password field with 'shasha123' on #password
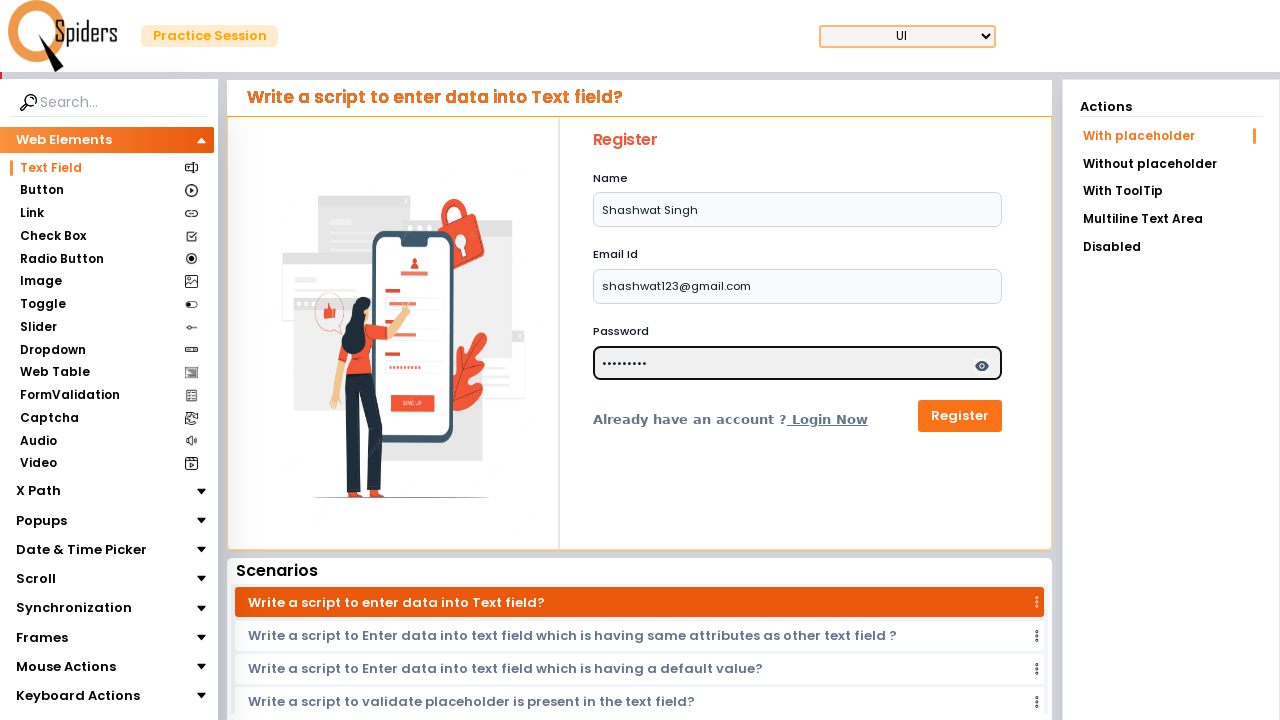

Clicked Register button to submit registration form at (960, 416) on button:has-text('Register')
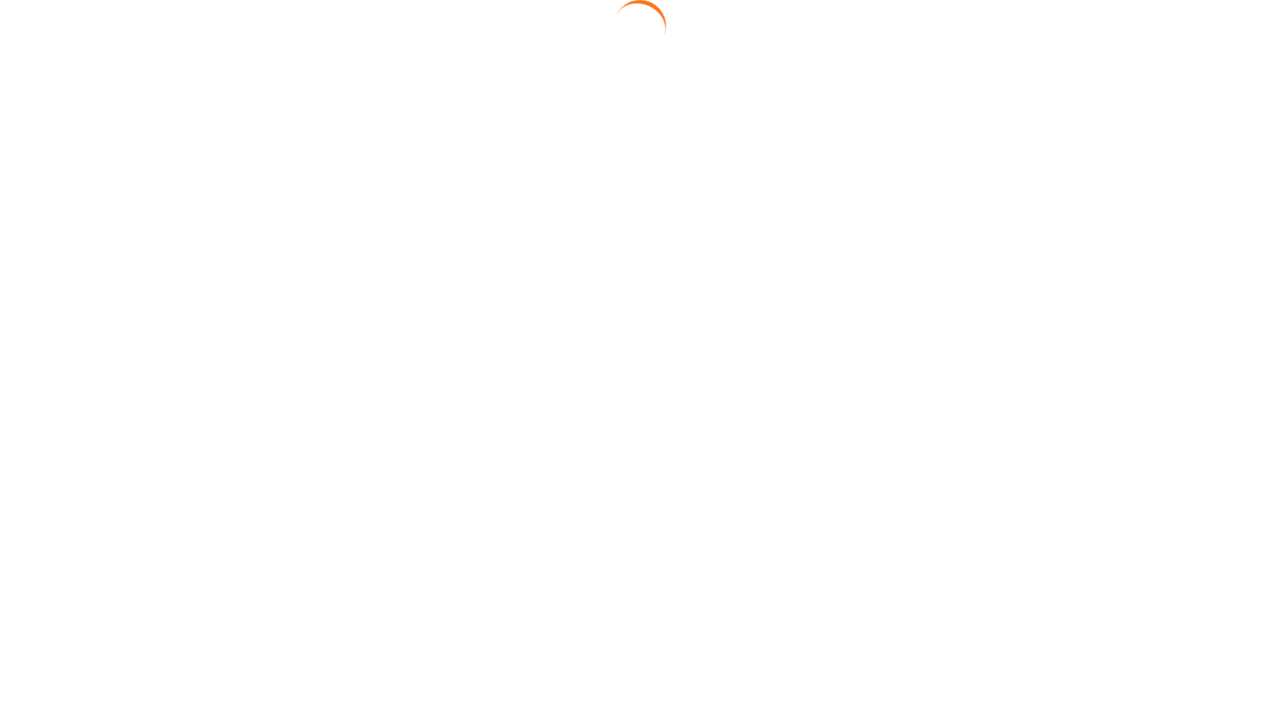

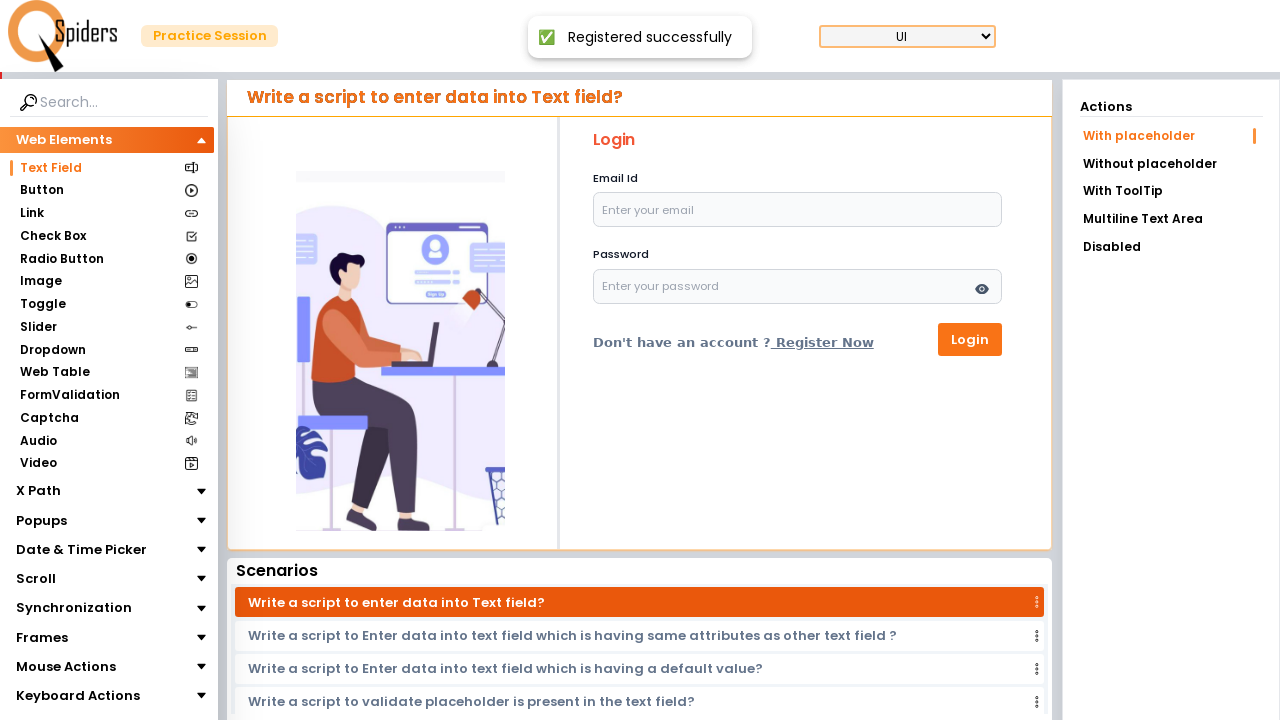